Tests dynamic content loading by clicking the Start button and waiting for "Hello World!" text to appear

Starting URL: https://the-internet.herokuapp.com/dynamic_loading/1

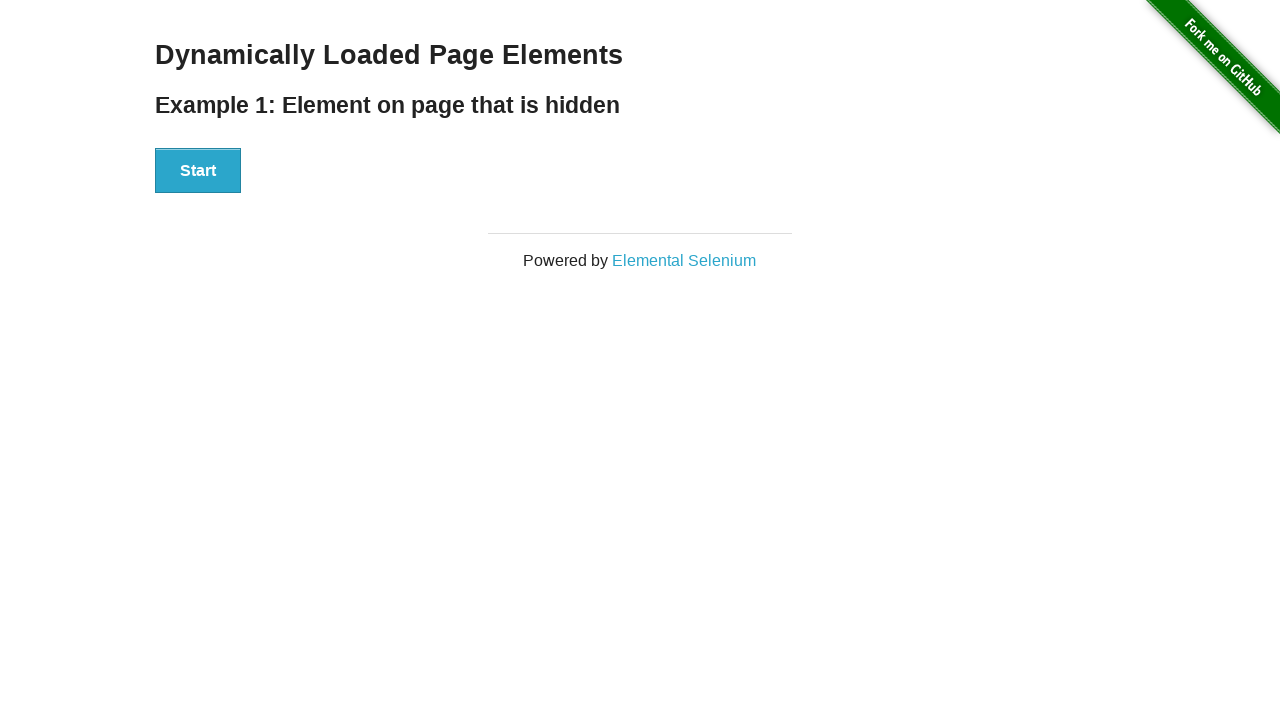

Navigated to dynamic loading test page
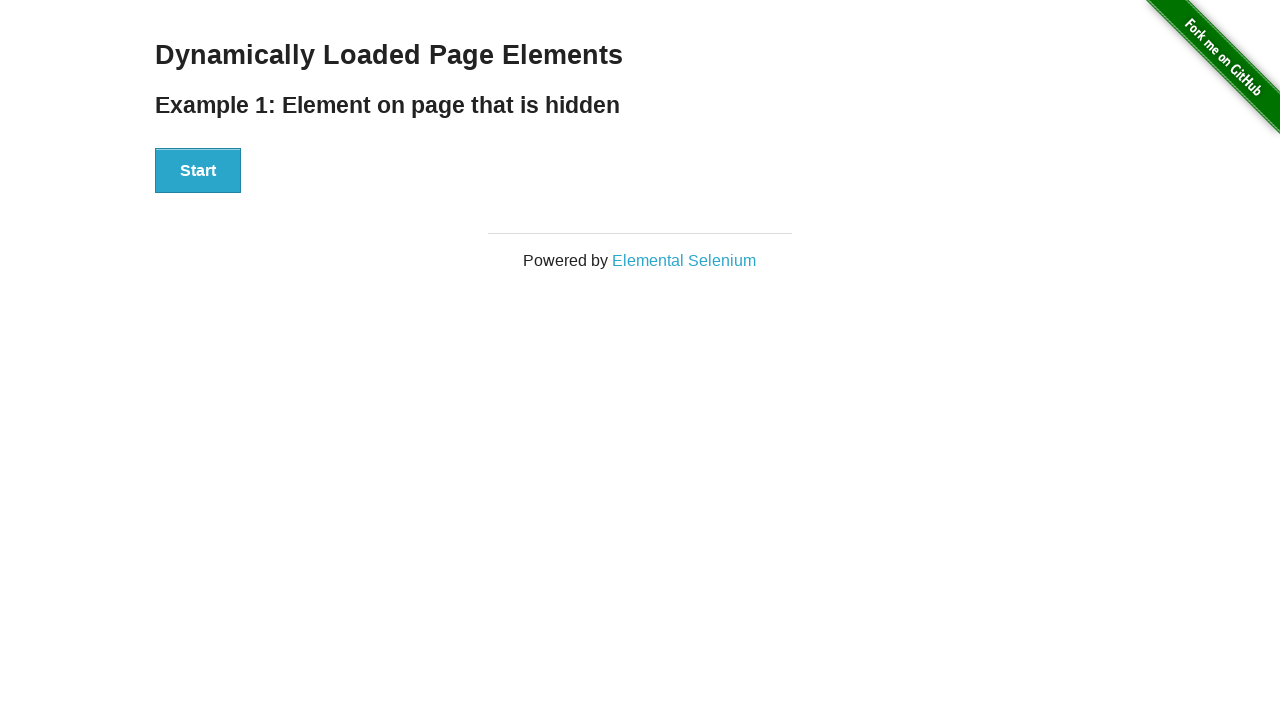

Clicked the Start button to trigger dynamic content loading at (198, 171) on xpath=//div[@id='start']//button
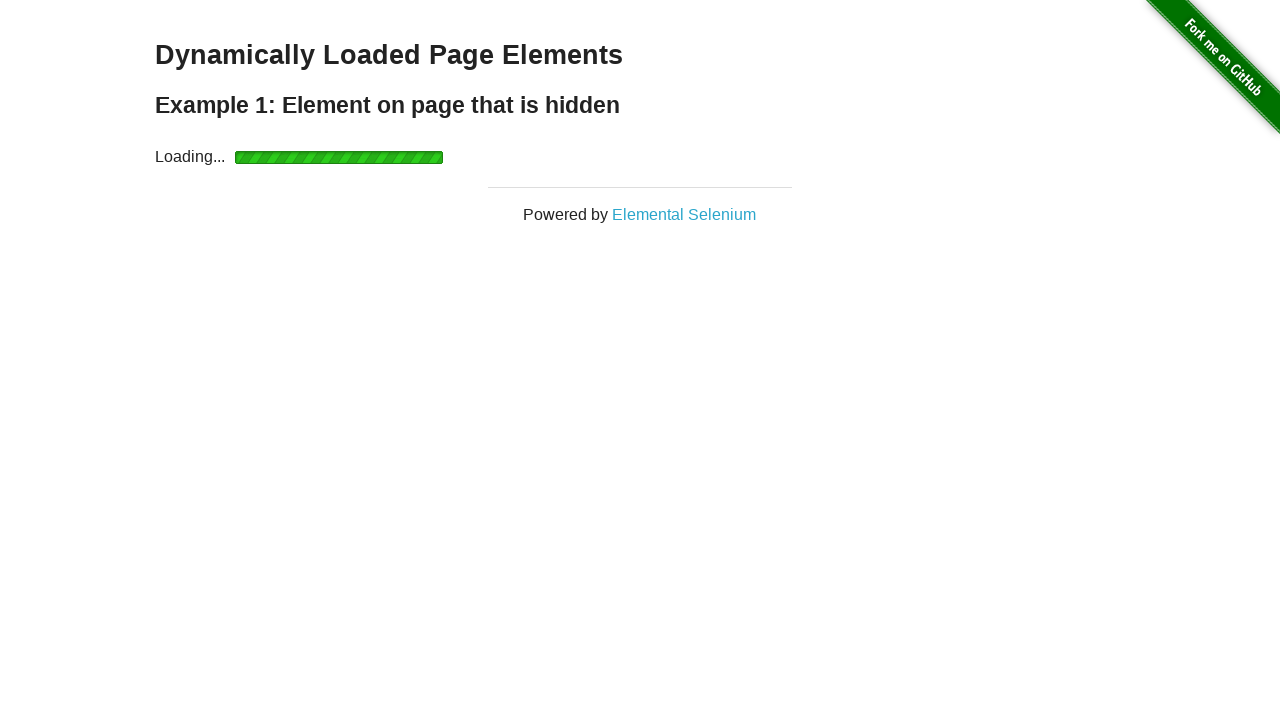

Waited for 'Hello World!' text to appear
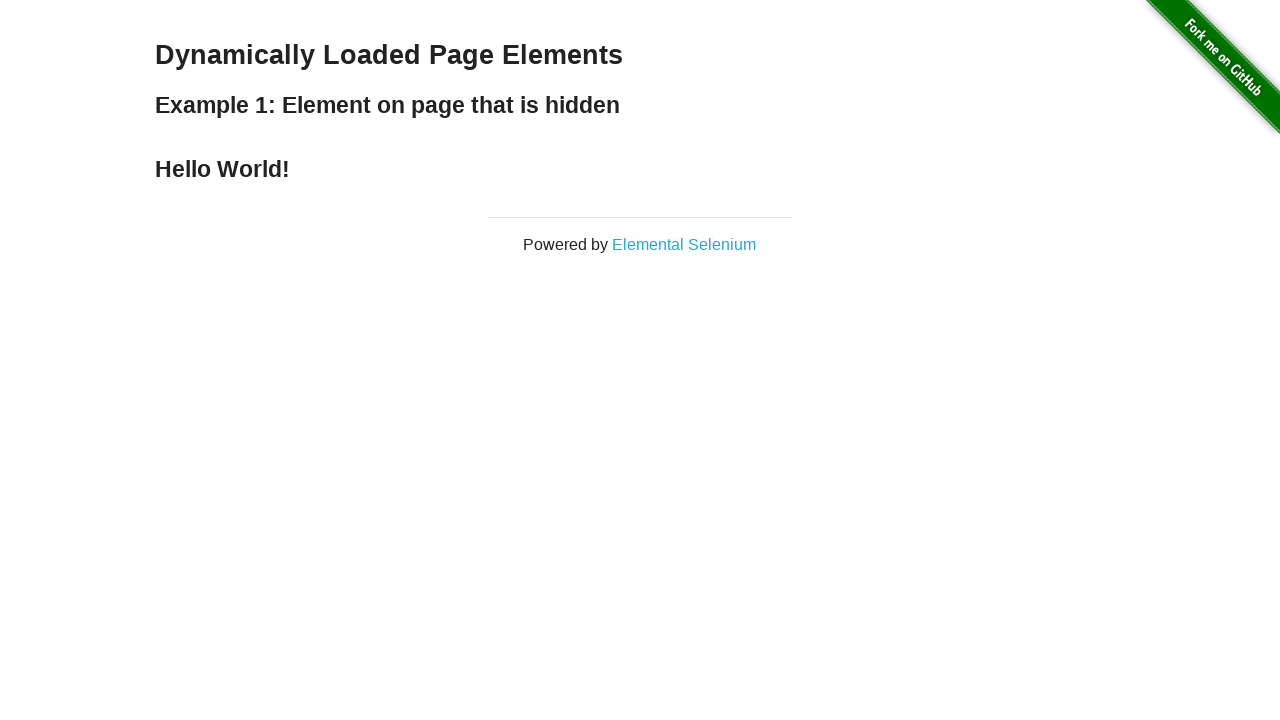

Located the 'Hello World!' element
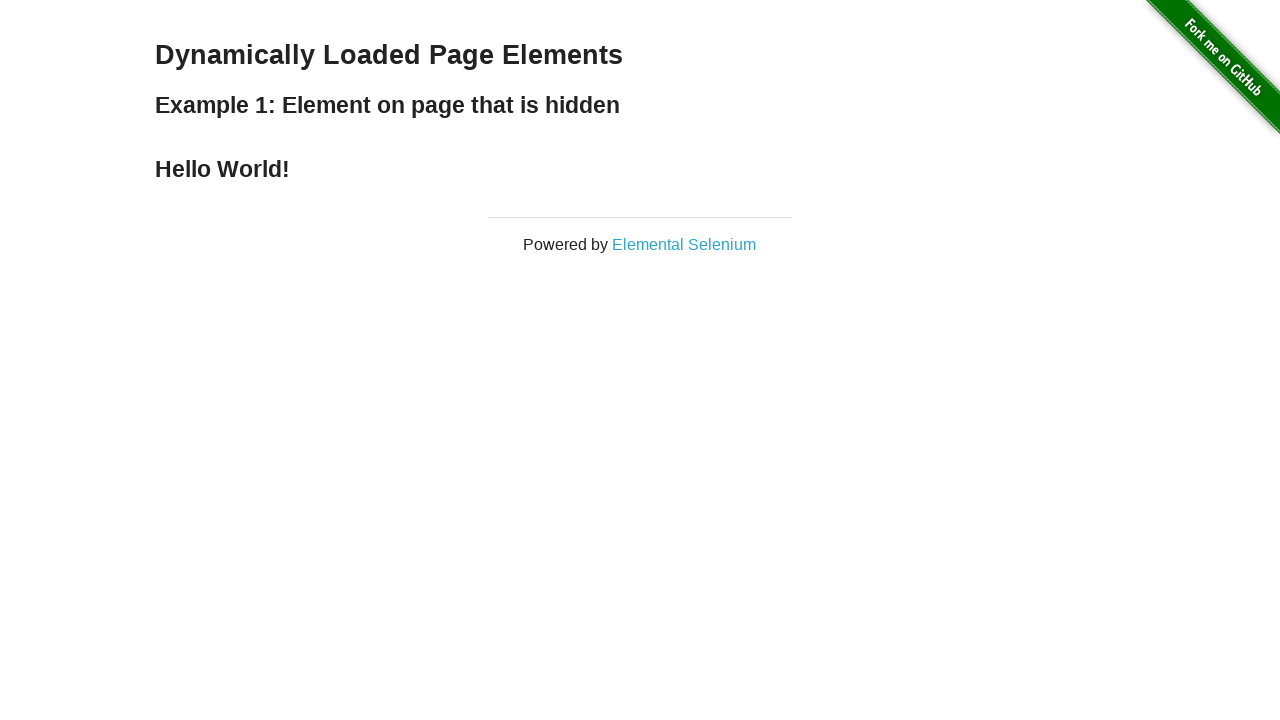

Asserted that 'Hello World!' text content is correct
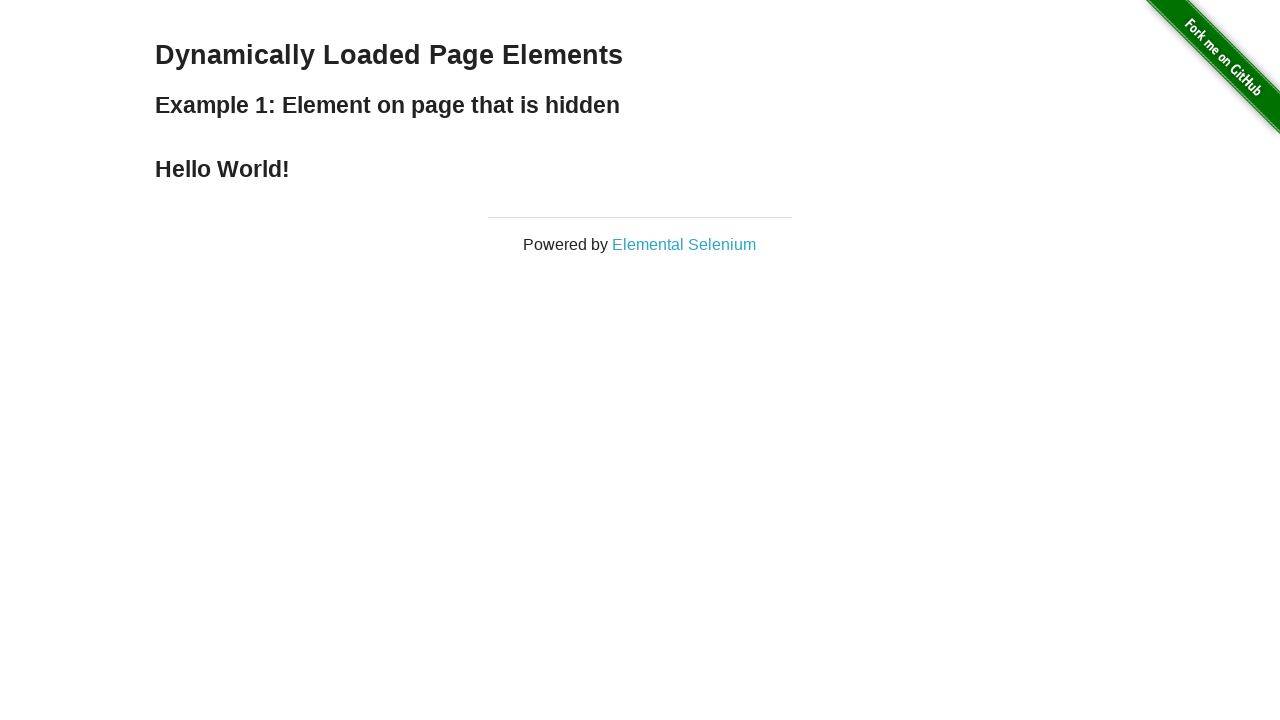

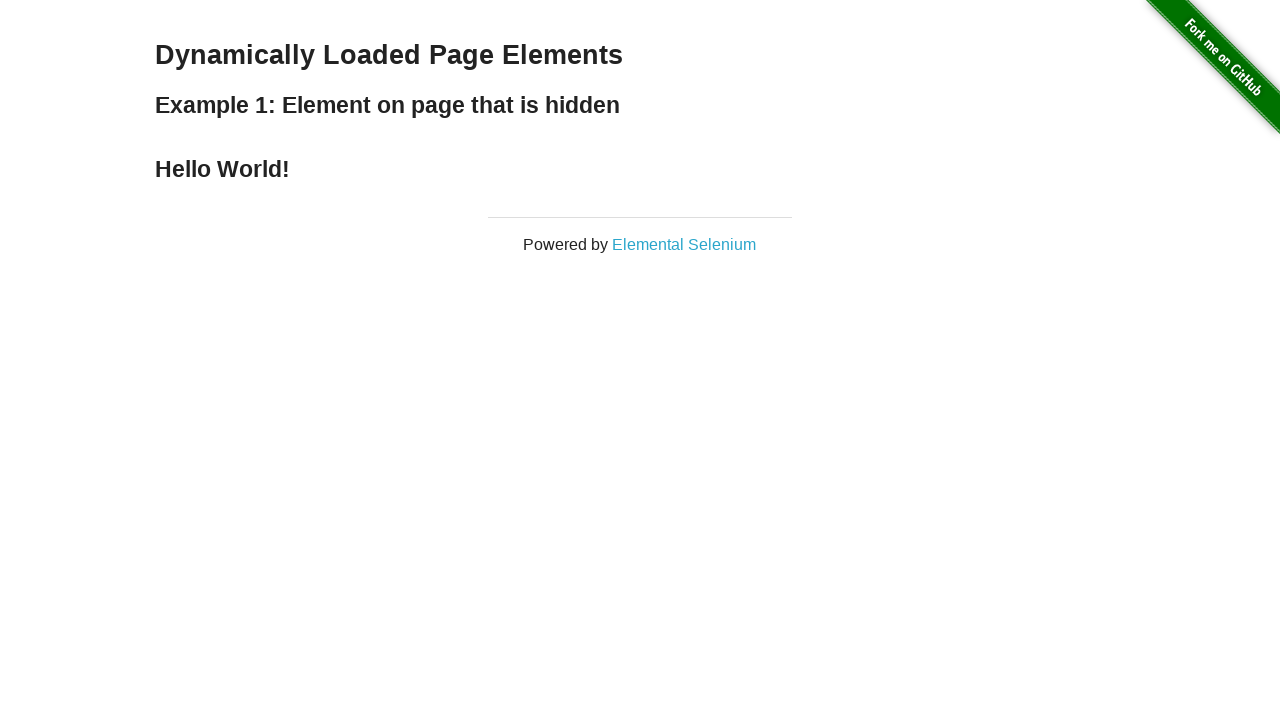